Tests registration form validation with a username that exceeds maximum length

Starting URL: https://practice.expandtesting.com/register

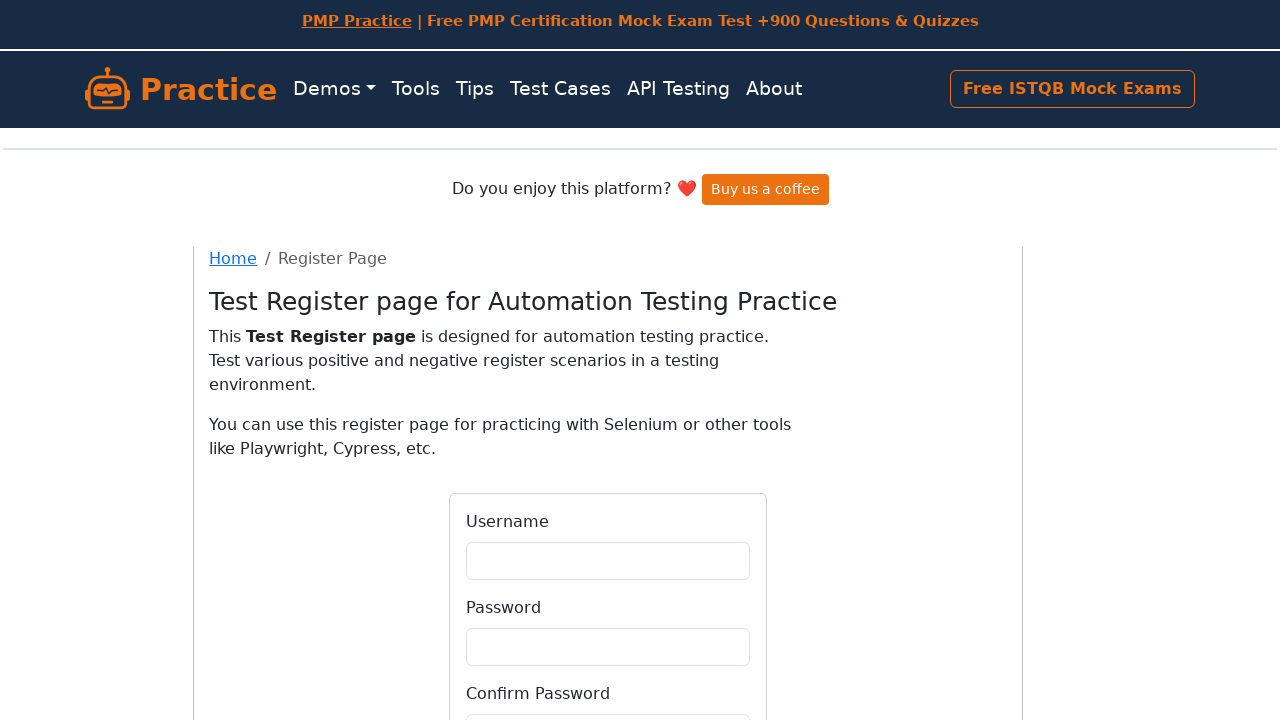

Filled username field with 40-character string (exceeds maximum length) on #username
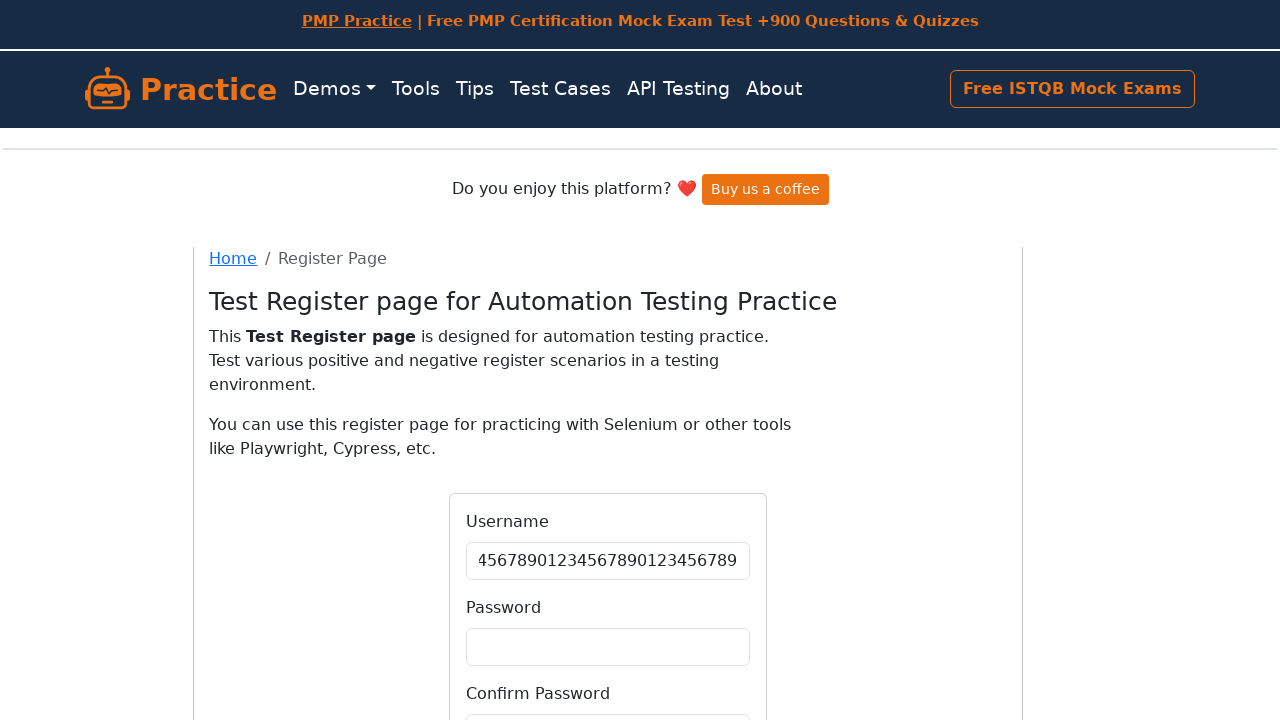

Filled password field with 'Qual1ty!!!' on #password
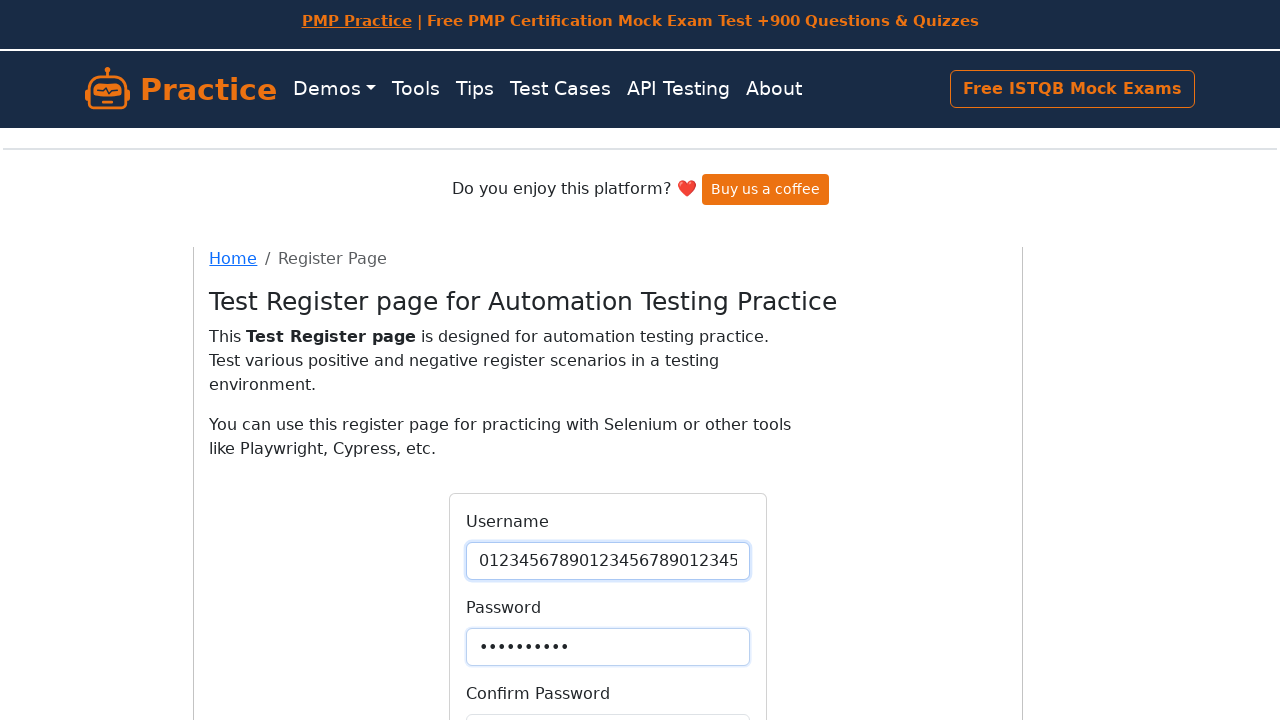

Filled confirm password field with 'Qual1ty!!!' on #confirmPassword
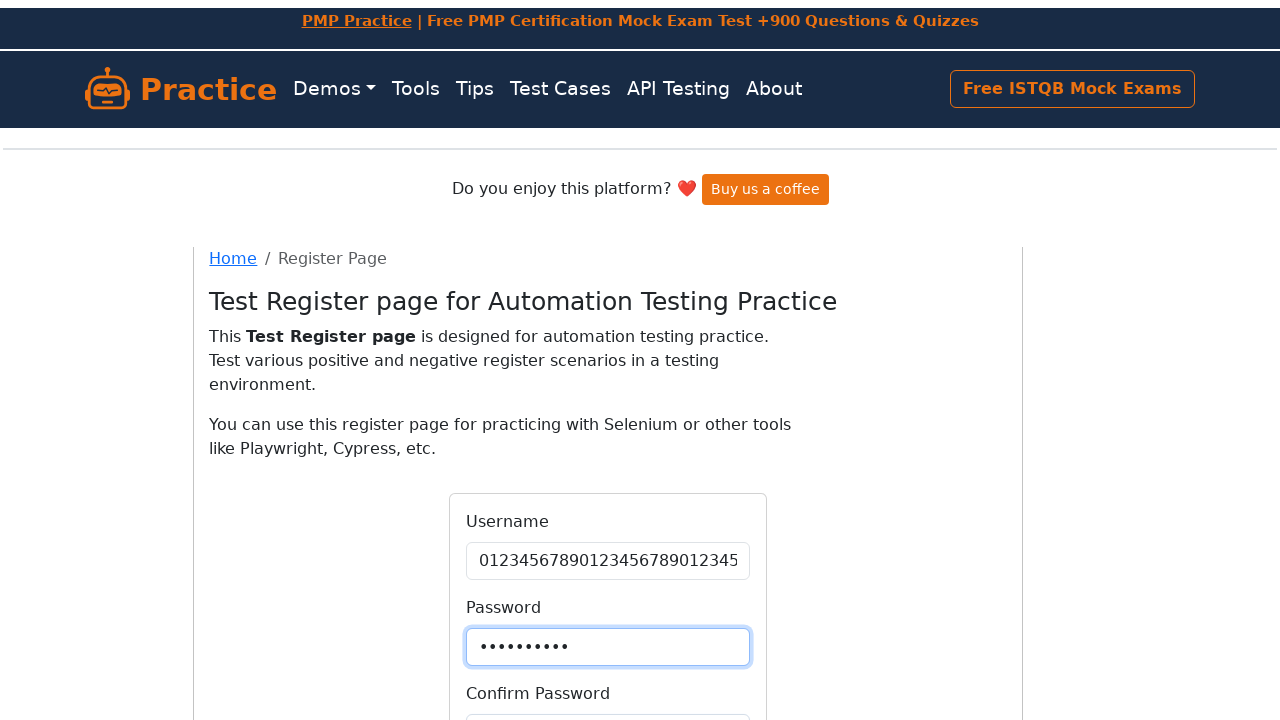

Clicked Register button to submit form at (608, 564) on internal:role=button[name="Register"i]
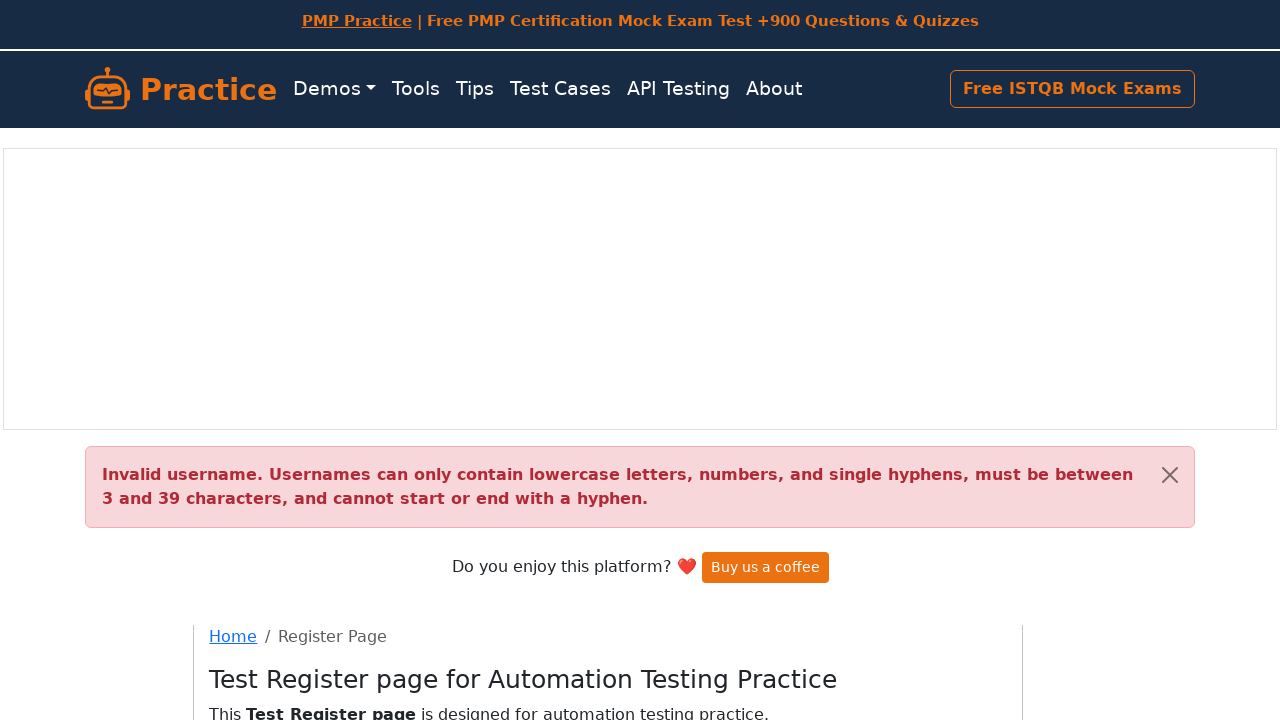

Alert validation message appeared after submitting form with too long username
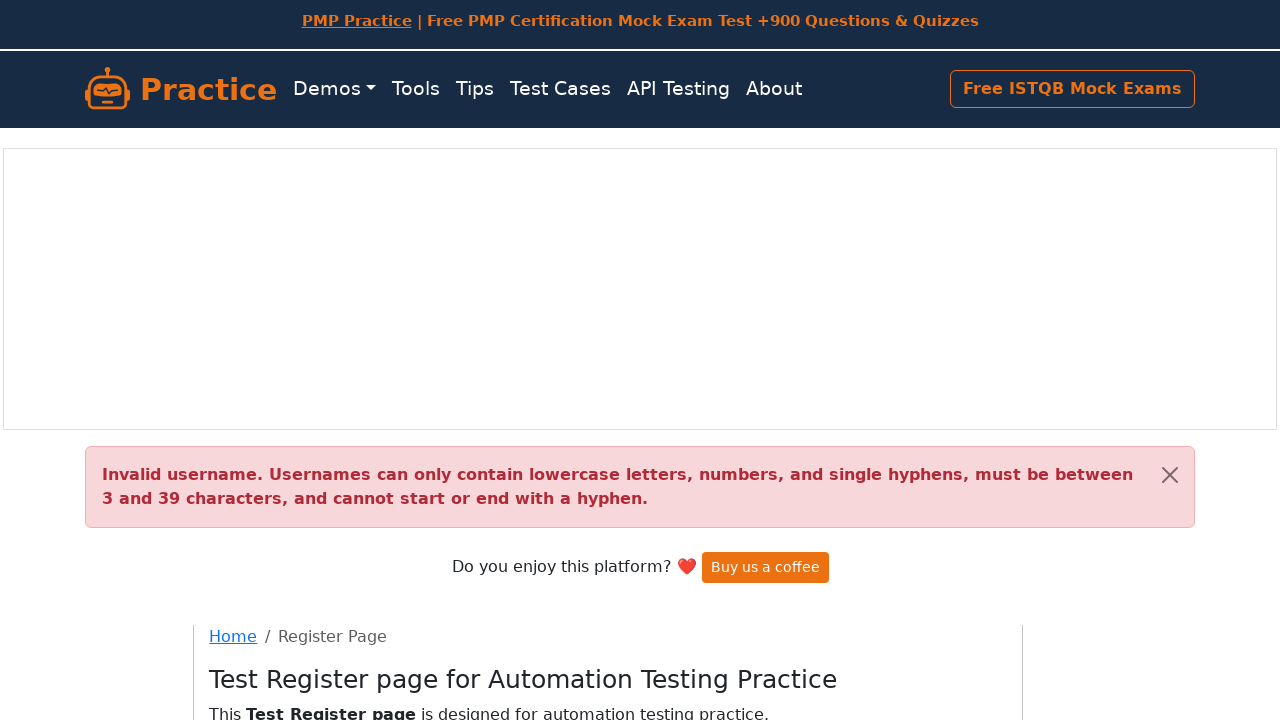

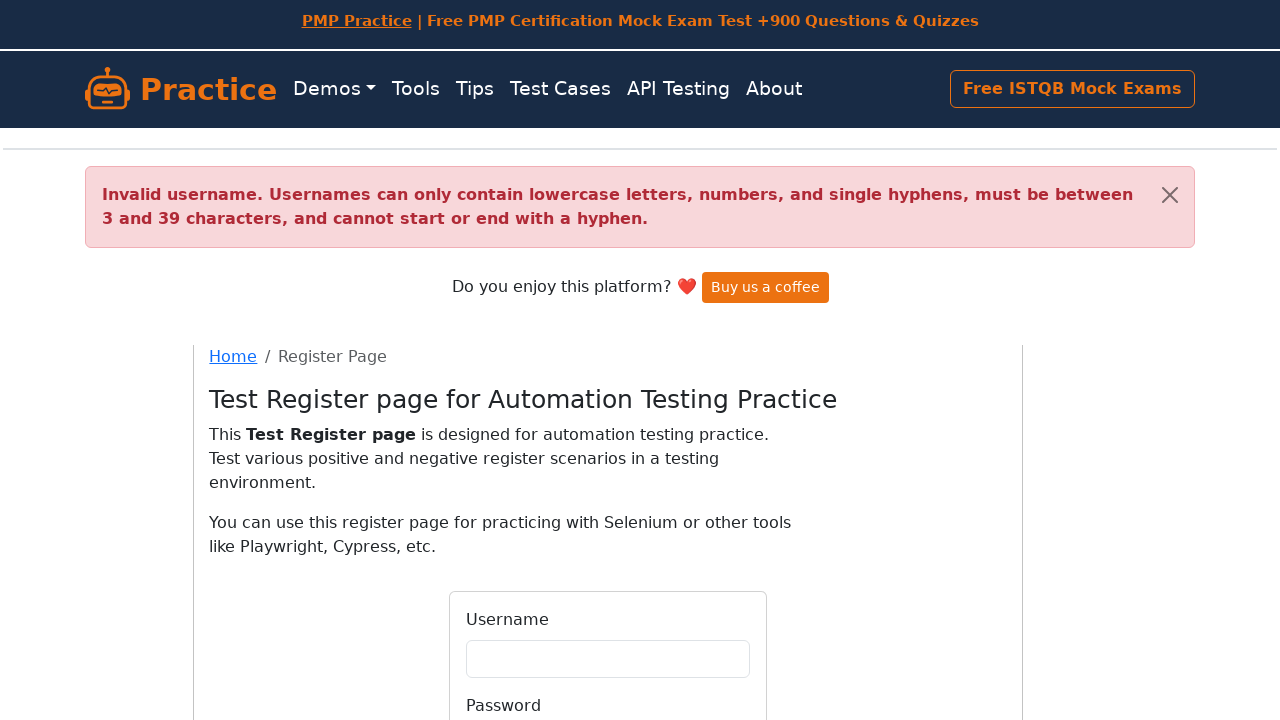